Tests adding an item to a plant list by filling out a form with plant name, year, and other numeric values using Tab key navigation between fields.

Starting URL: https://ka5fc4sskf.execute-api.us-east-1.amazonaws.com/default/Plants

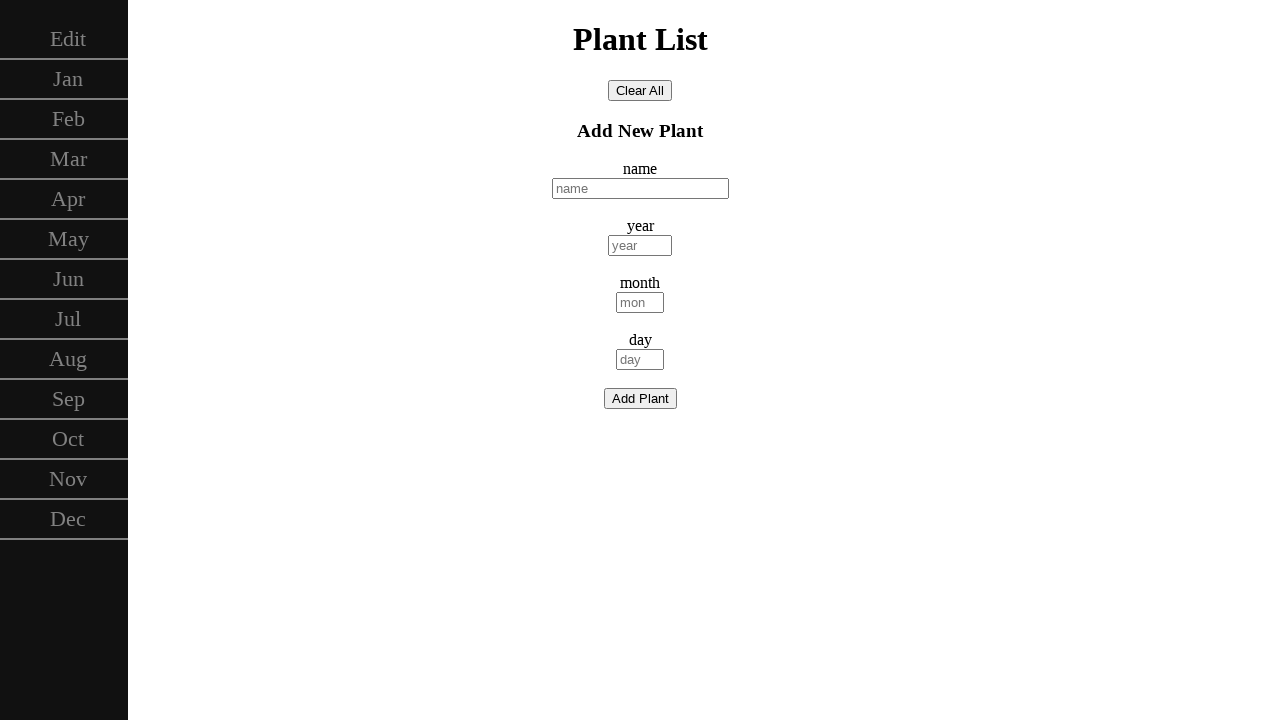

Located name input field by placeholder
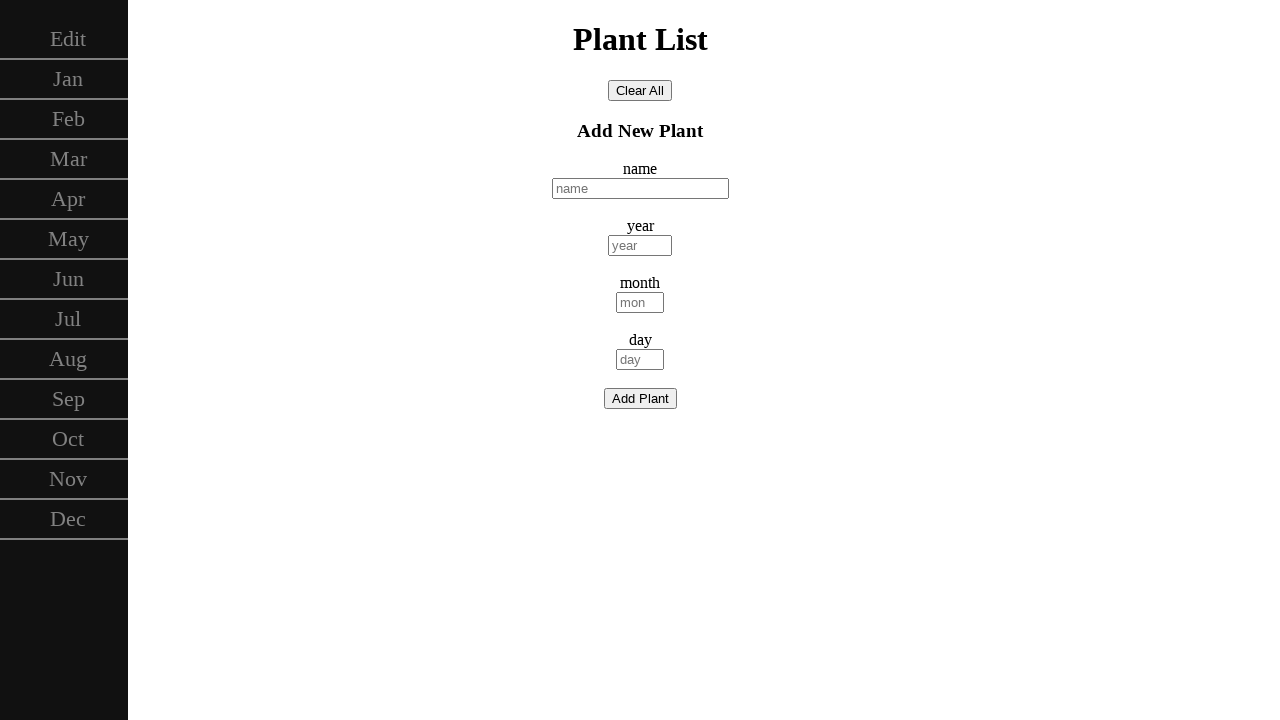

Filled name input with 'ficus' on internal:attr=[placeholder="name"i]
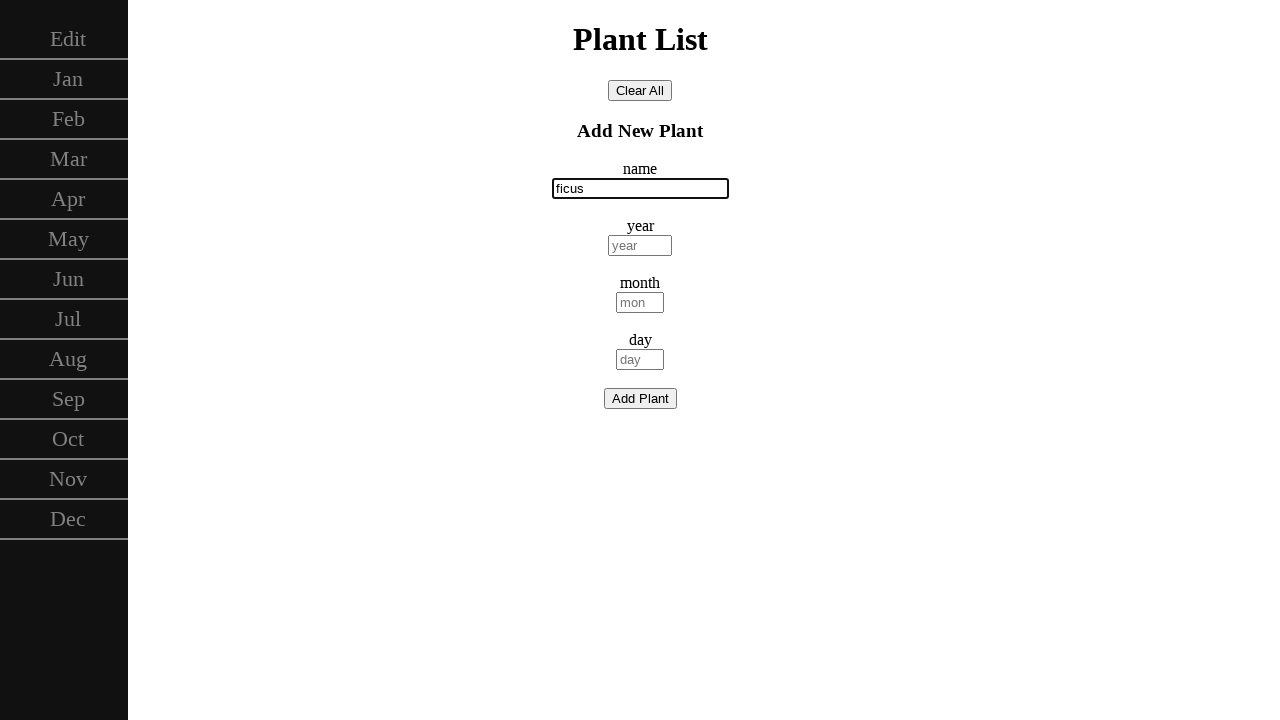

Pressed Tab to move to year field on internal:attr=[placeholder="name"i]
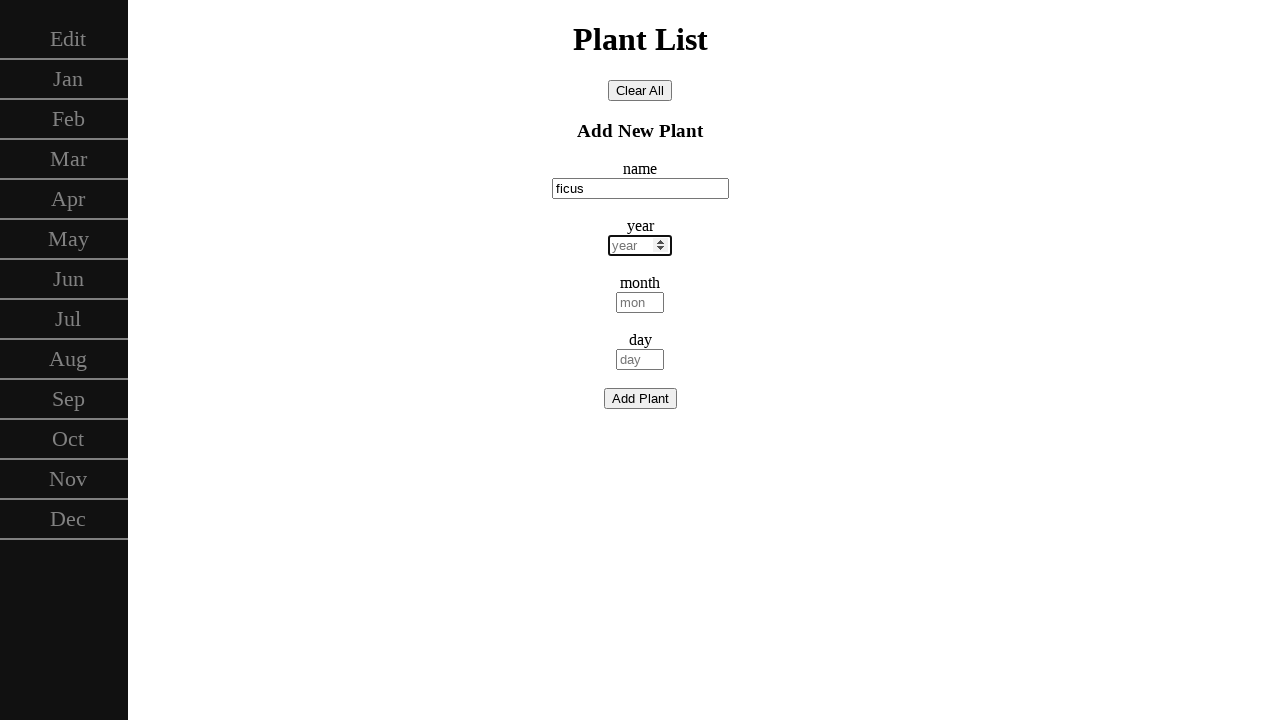

Entered year '2025' in year field
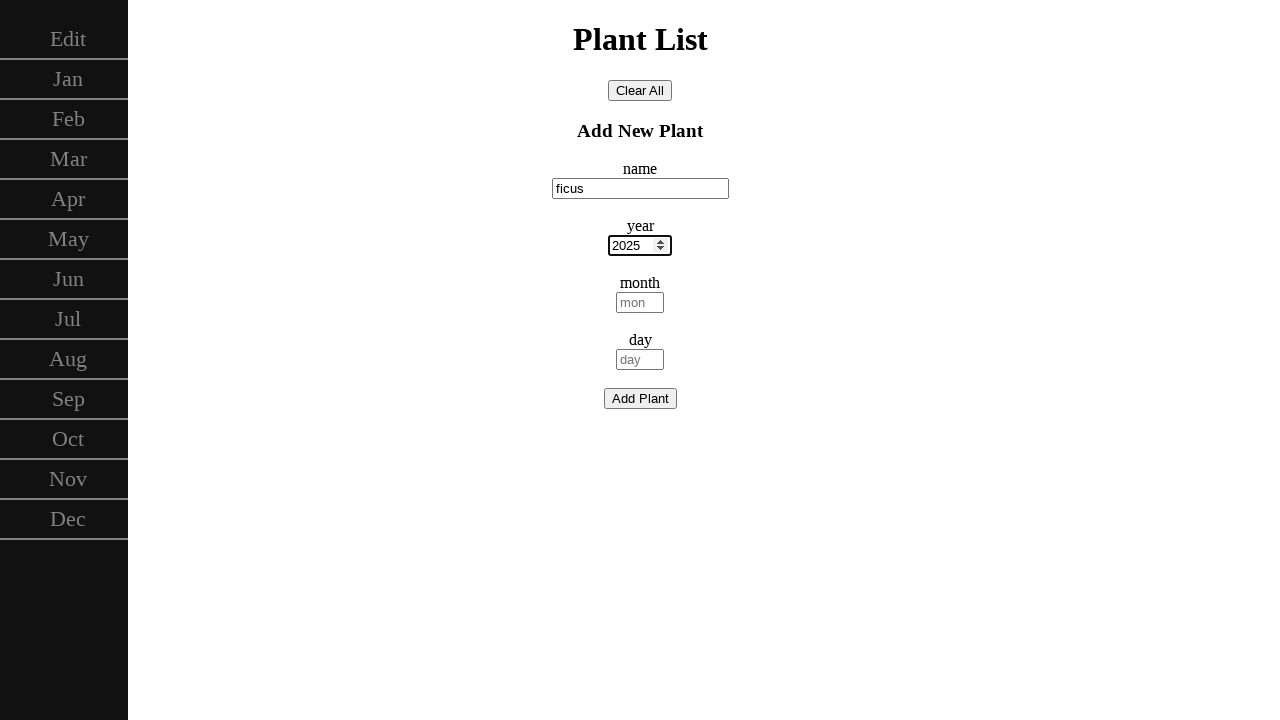

Pressed Tab to move to first numeric field
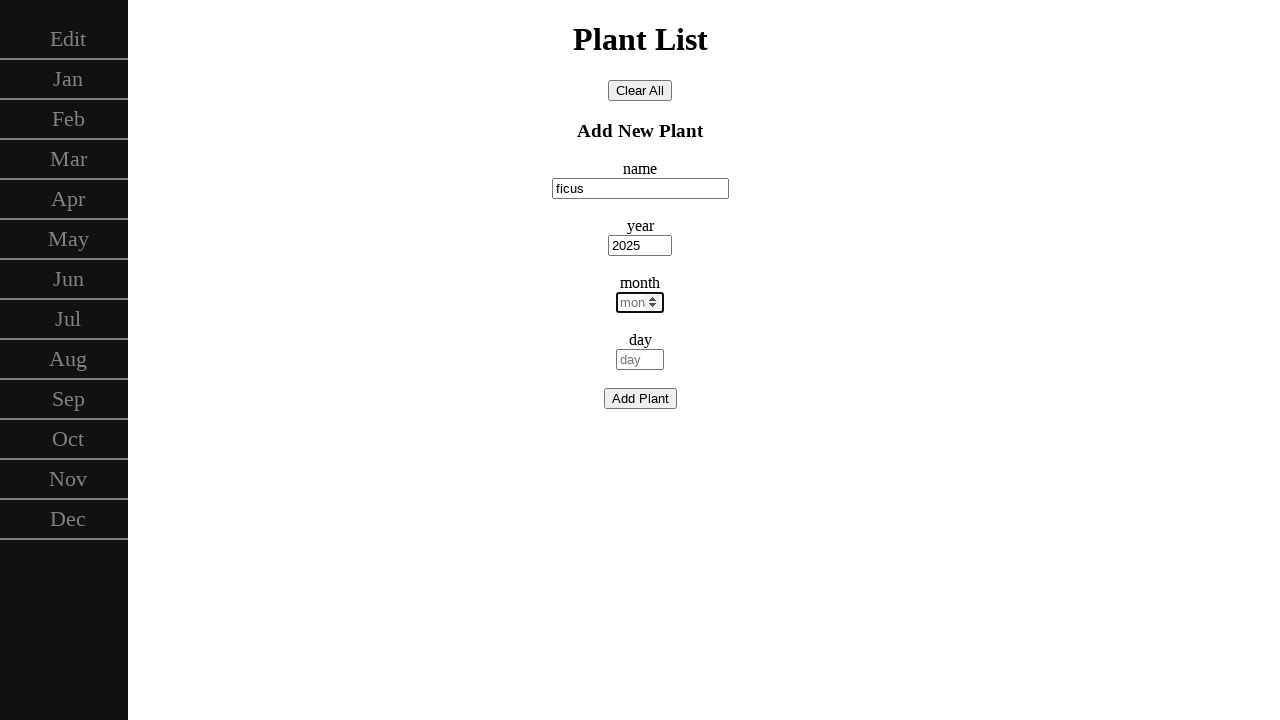

Entered '1' in first numeric field
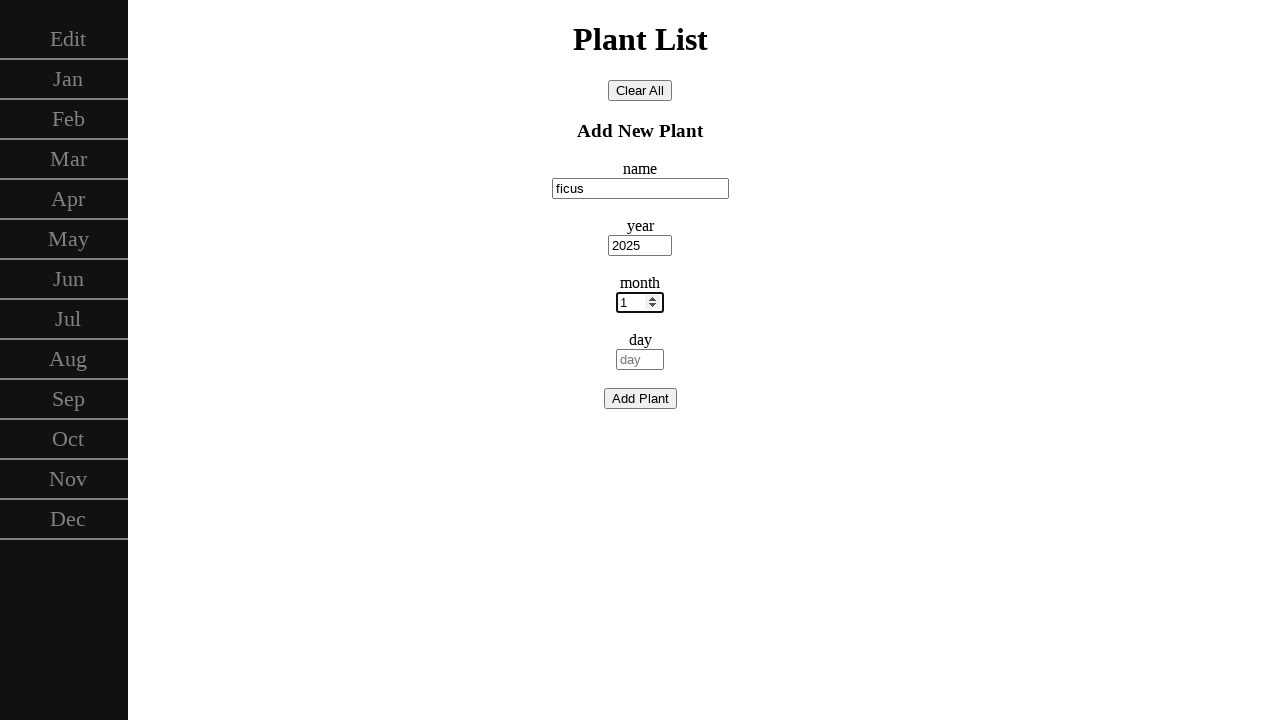

Pressed Tab to move to second numeric field
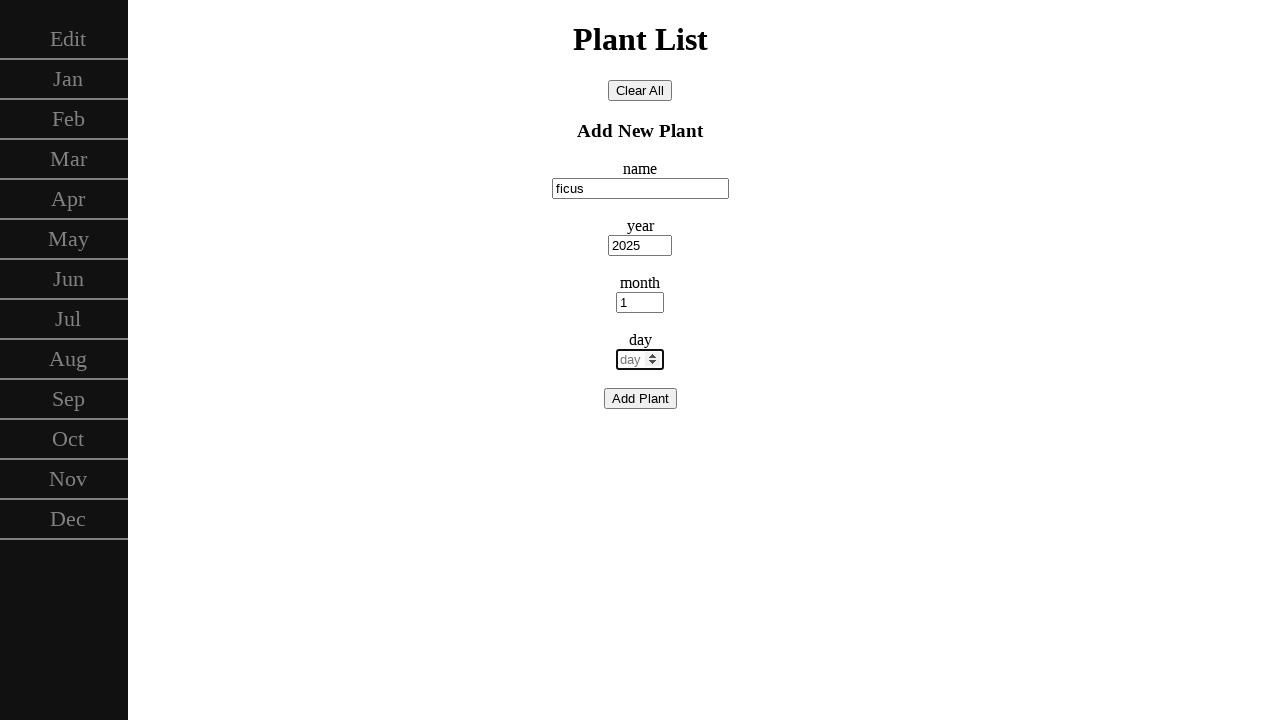

Entered '1' in second numeric field
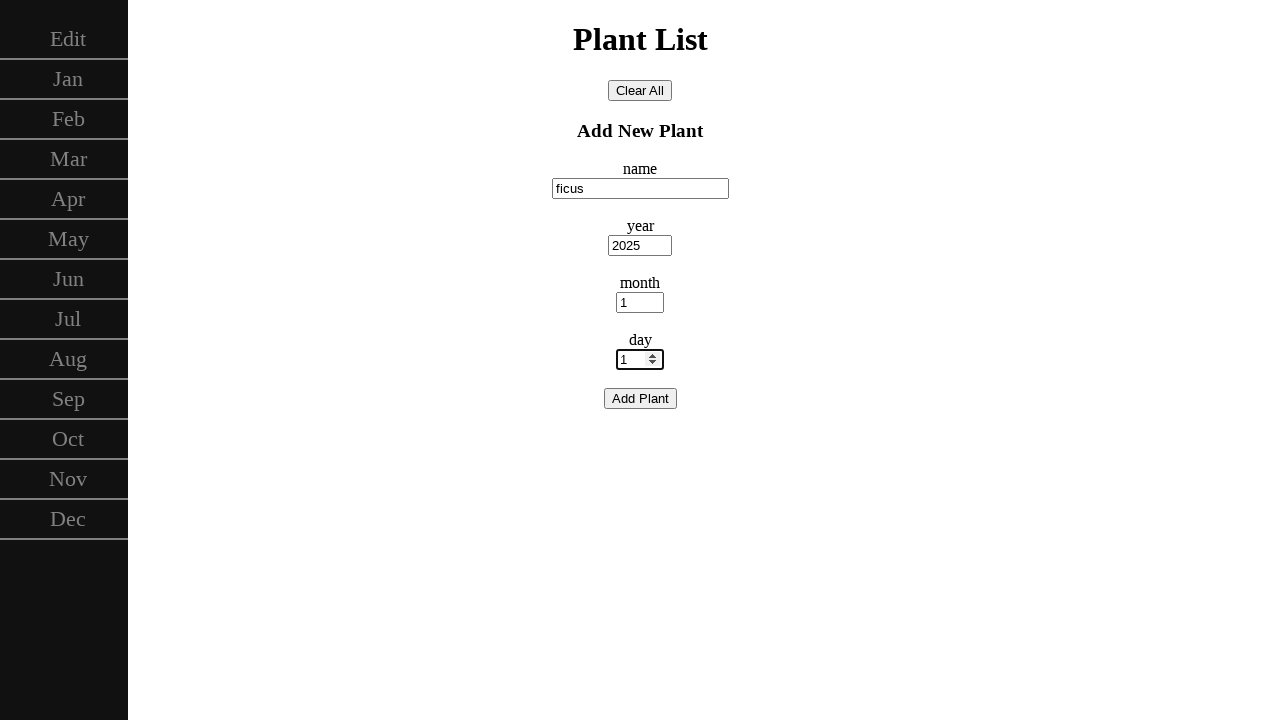

Waited 1 second for form submission to complete
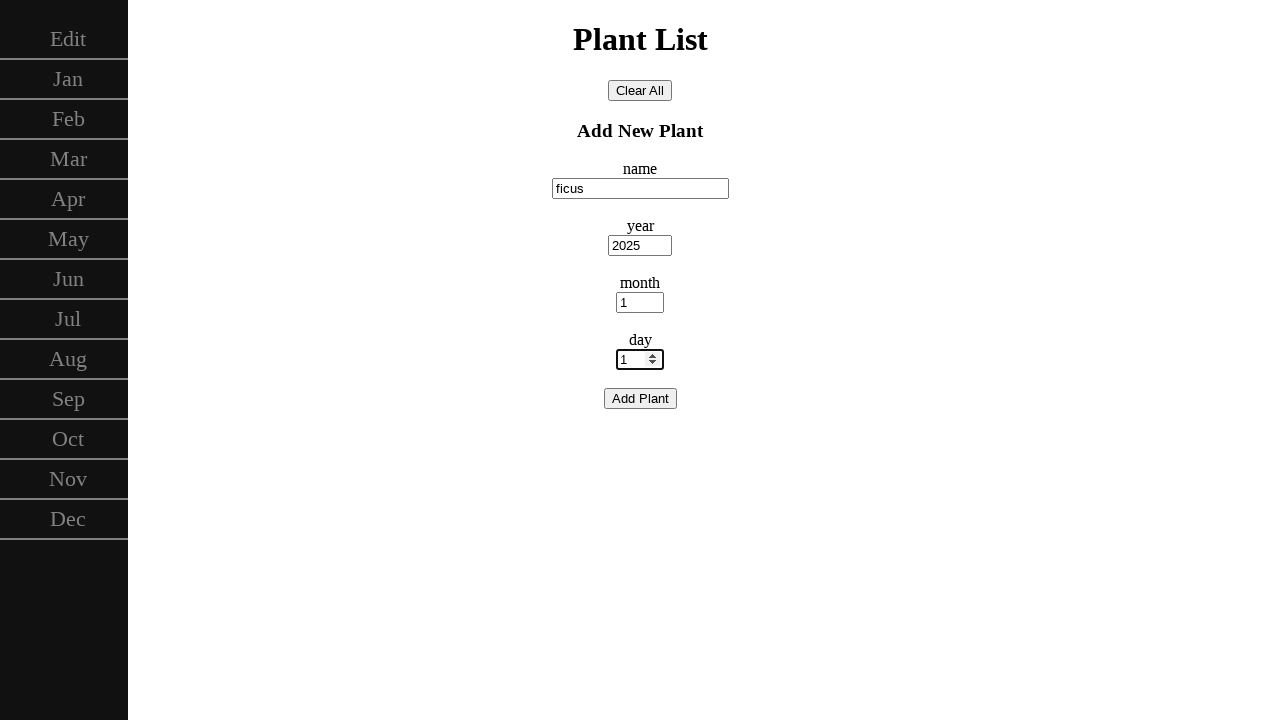

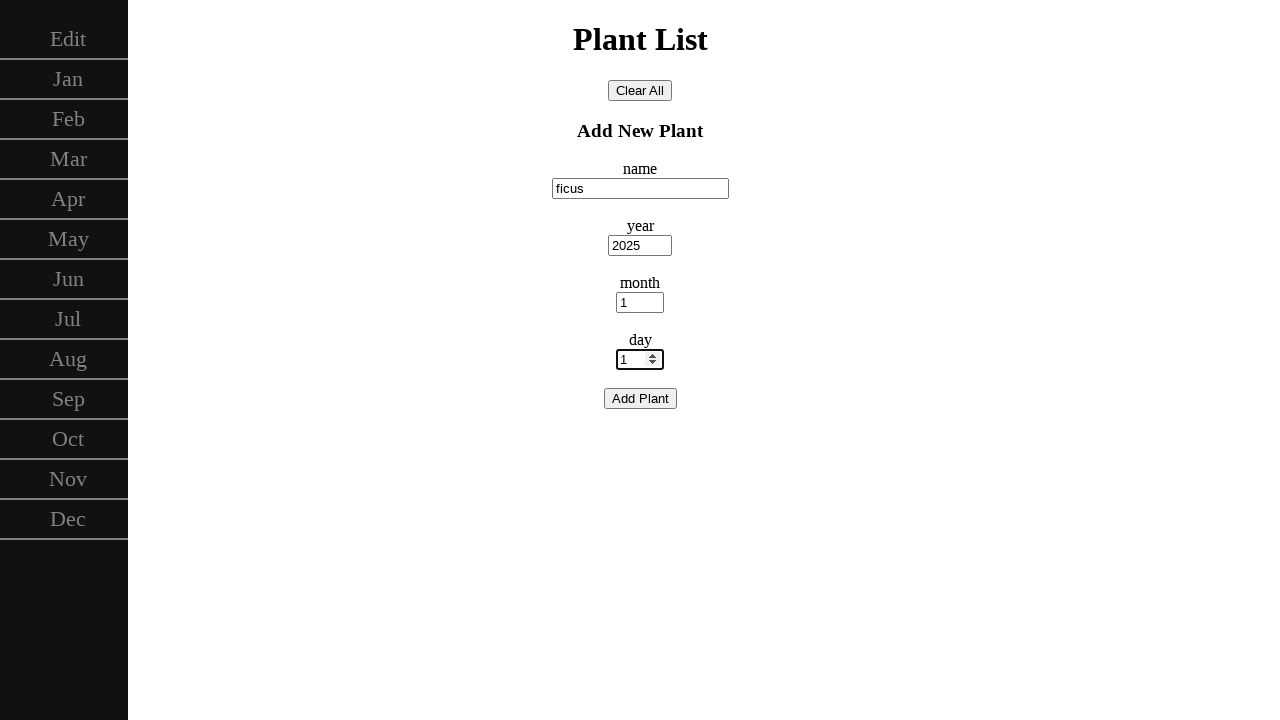